Tests search functionality by filling the search box with the name "Judy"

Starting URL: http://zero.webappsecurity.com/index.html

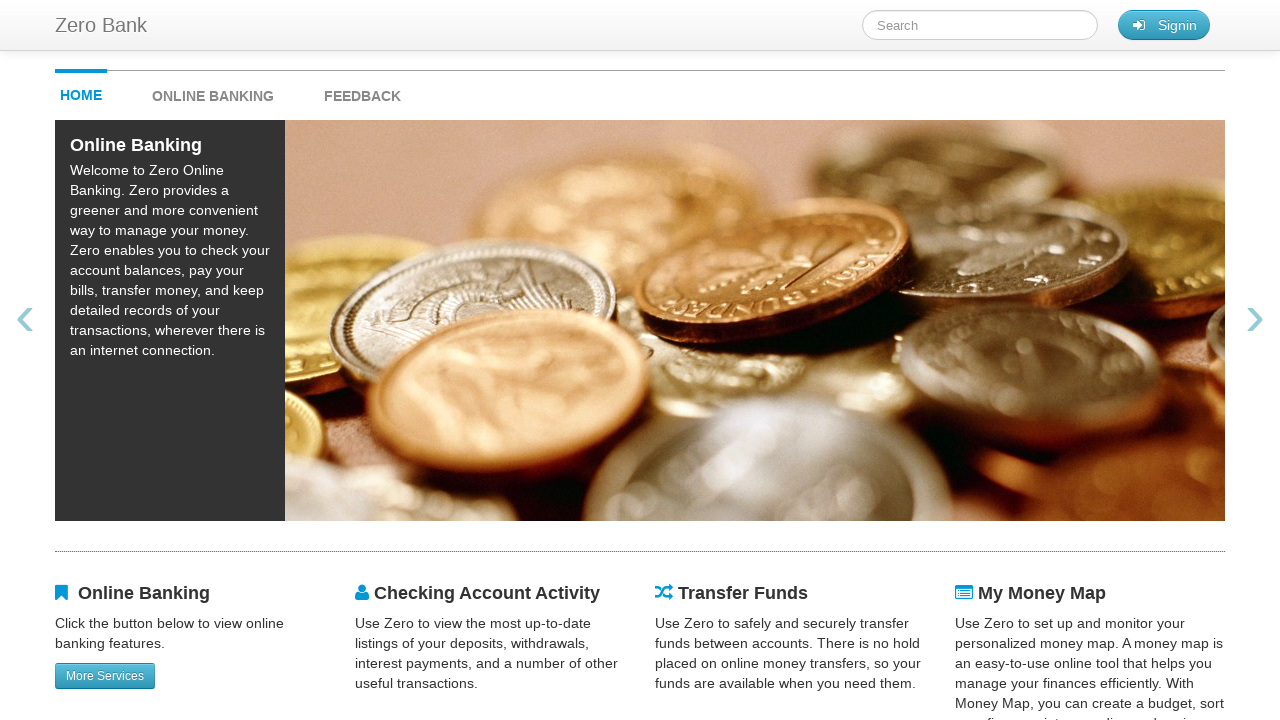

Filled search box with 'Judy' on #searchTerm
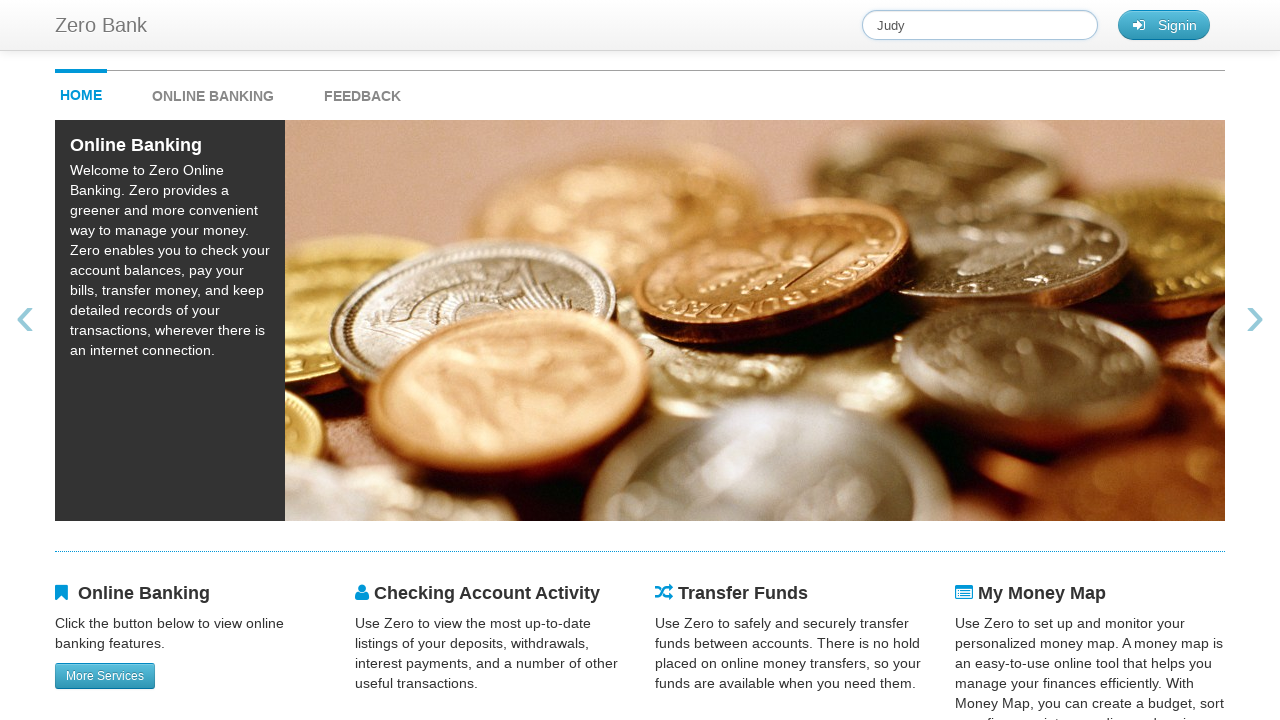

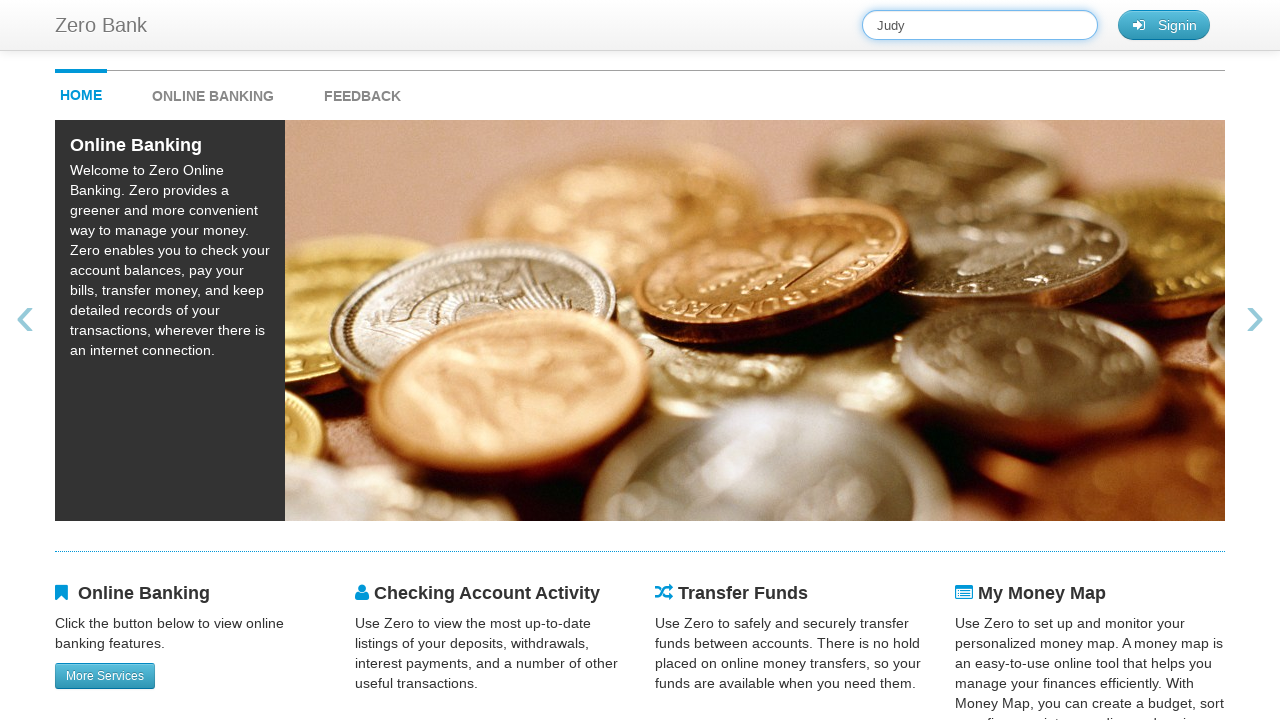